Tests form interactions including button click, text input, textarea, dropdown selection, and checkbox on a test form page for Android browser

Starting URL: https://s3.amazonaws.com/webdriver-testing-website/form.html

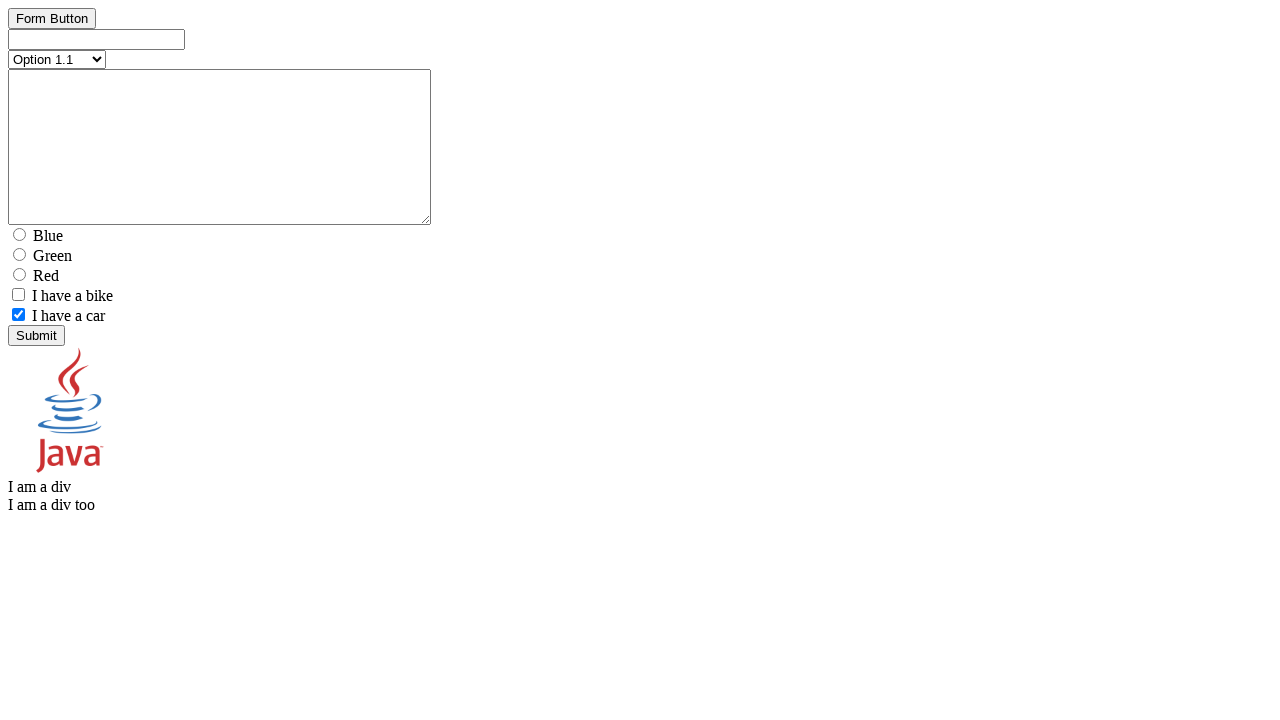

Clicked button element on form at (52, 18) on #button_element
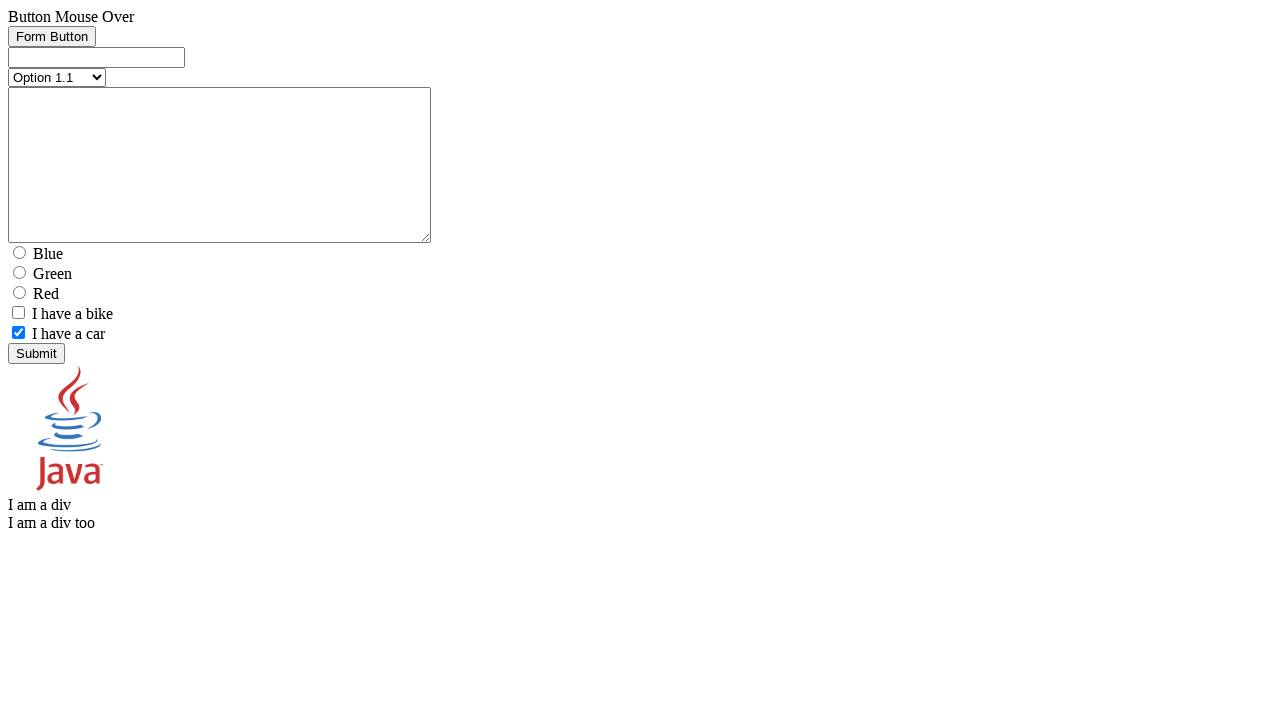

Filled text input field with 'test text' on #text_element
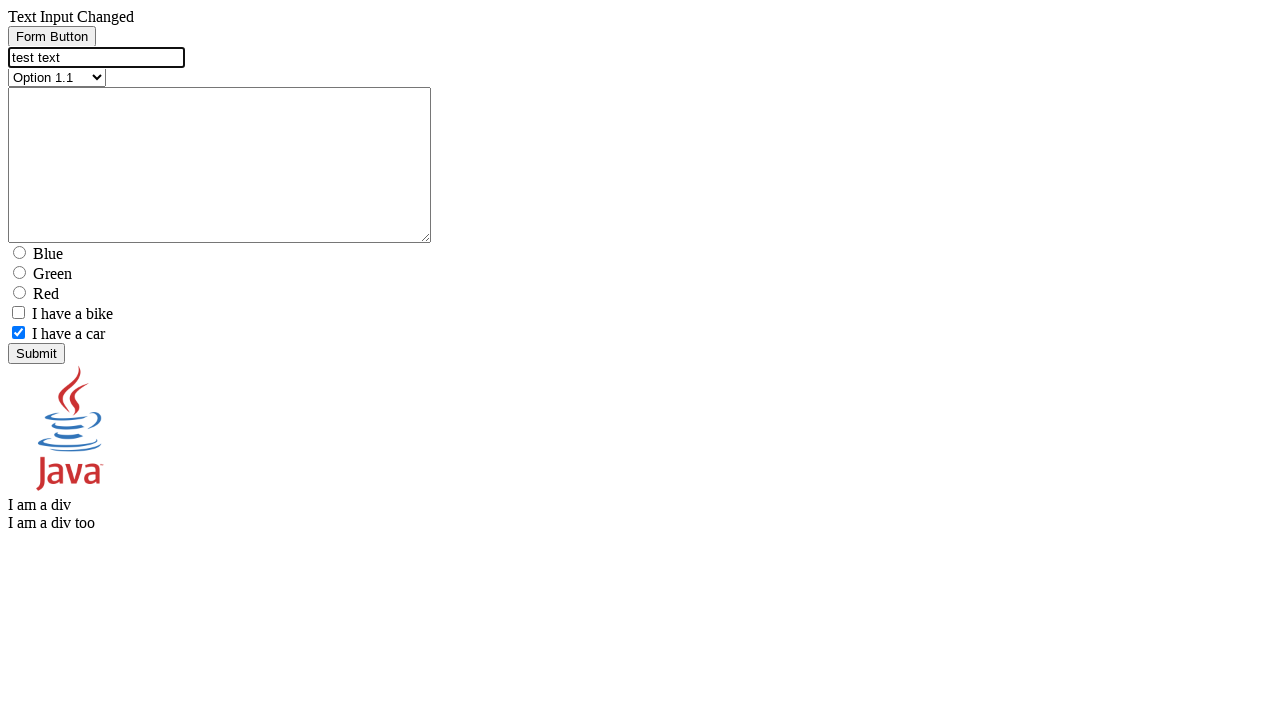

Filled textarea field with 'test text' on #textarea_element
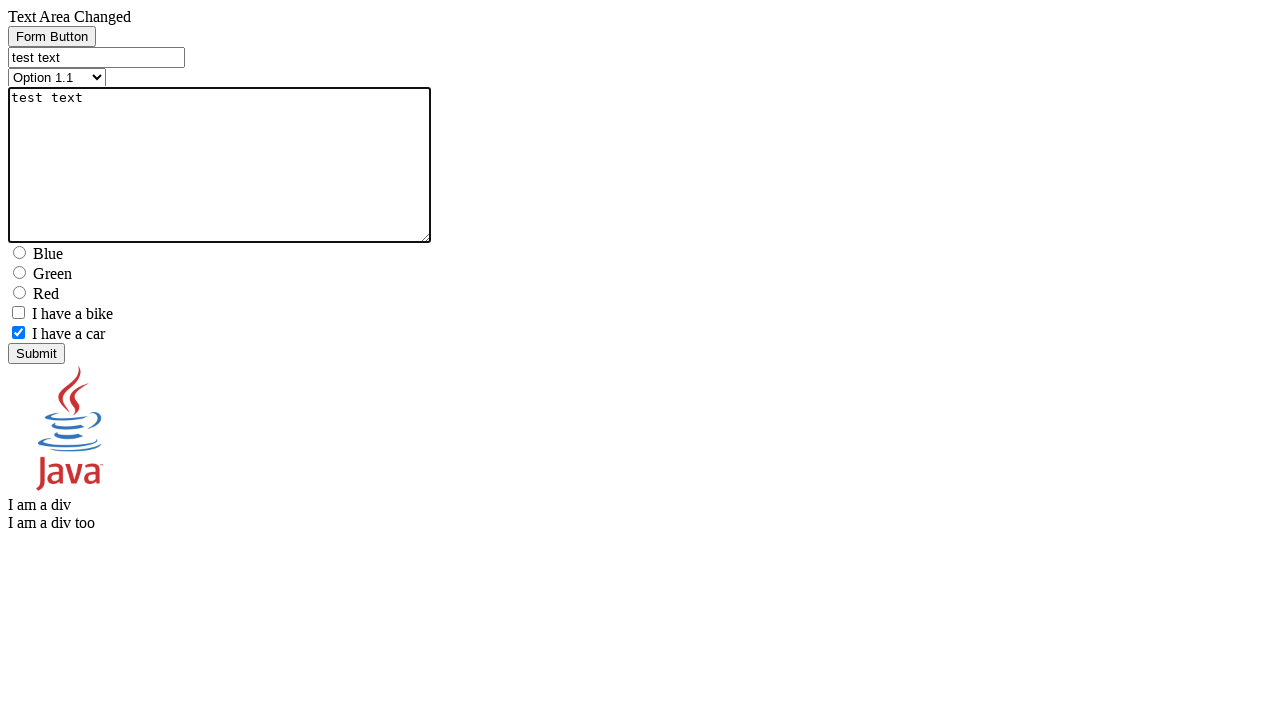

Selected 'Option 2.1' from dropdown on [name=select_element]
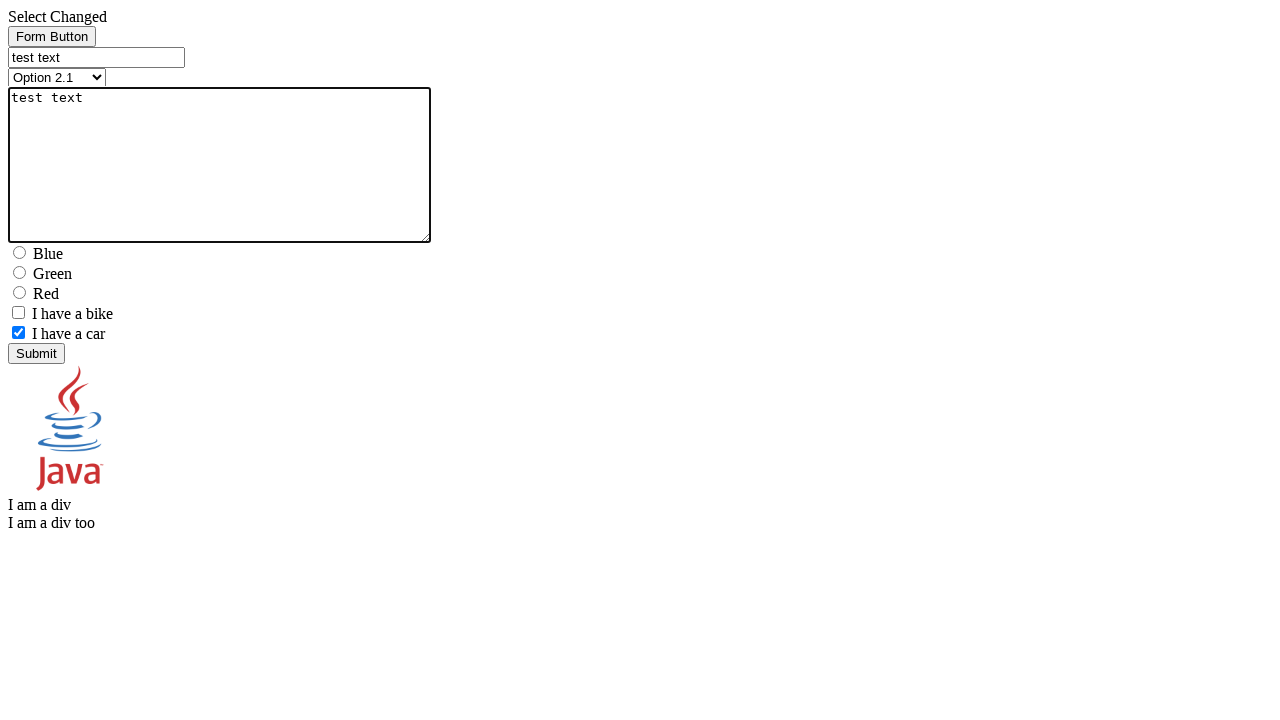

Clicked checkbox element at (18, 312) on xpath=//*[@name='checkbox1_element']
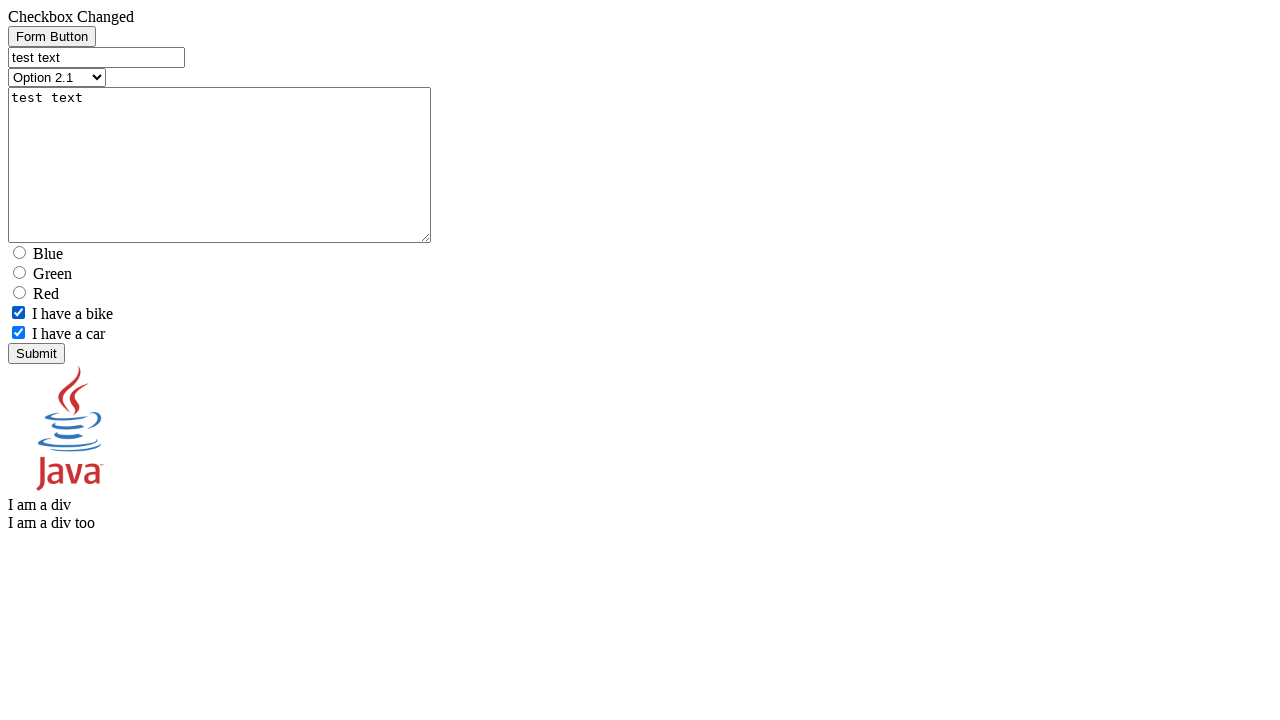

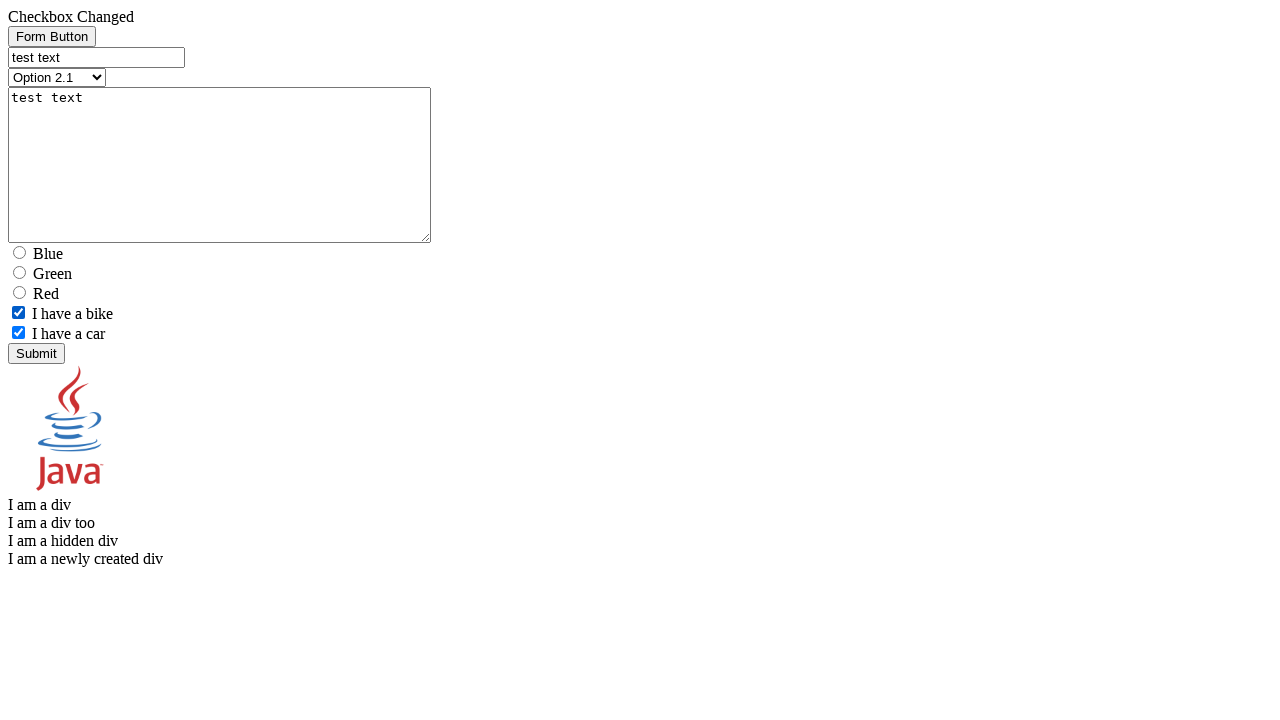